Navigates to the UVic academic calendar courses page and waits for it to load.

Starting URL: https://www.uvic.ca/calendar/future/undergrad/index.php#/courses

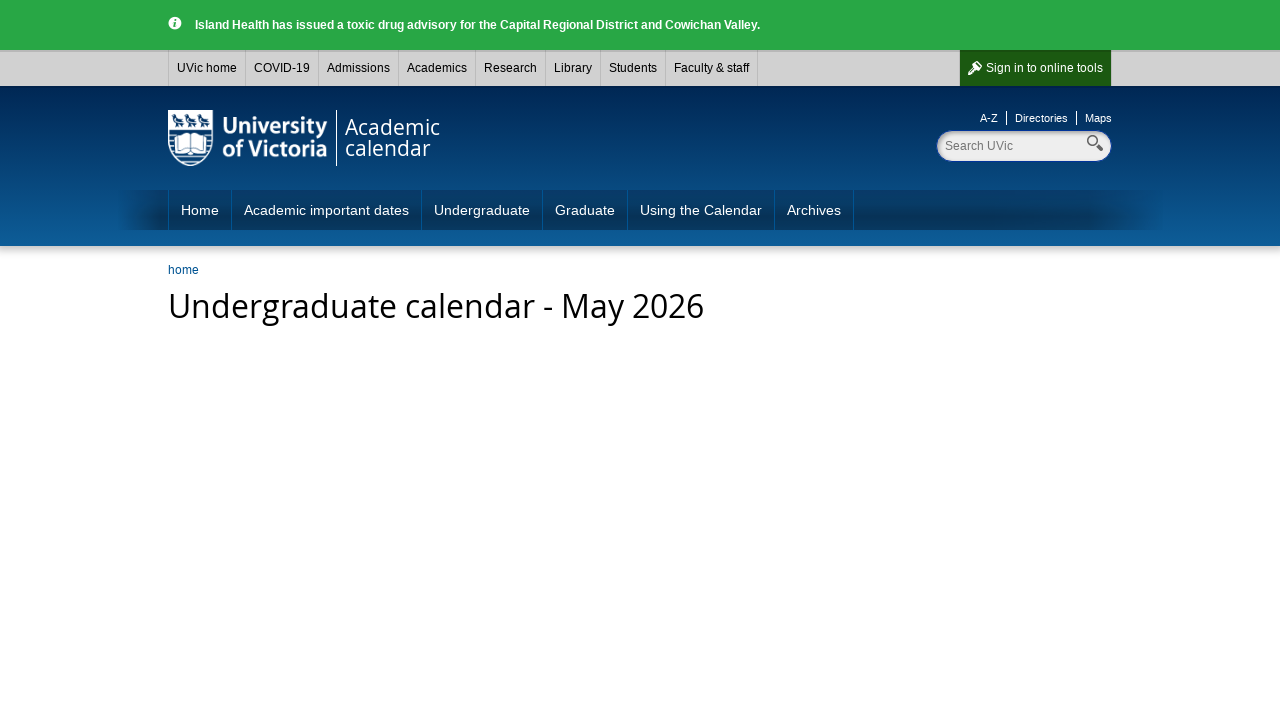

Waited for UVic academic calendar courses page to load (networkidle state)
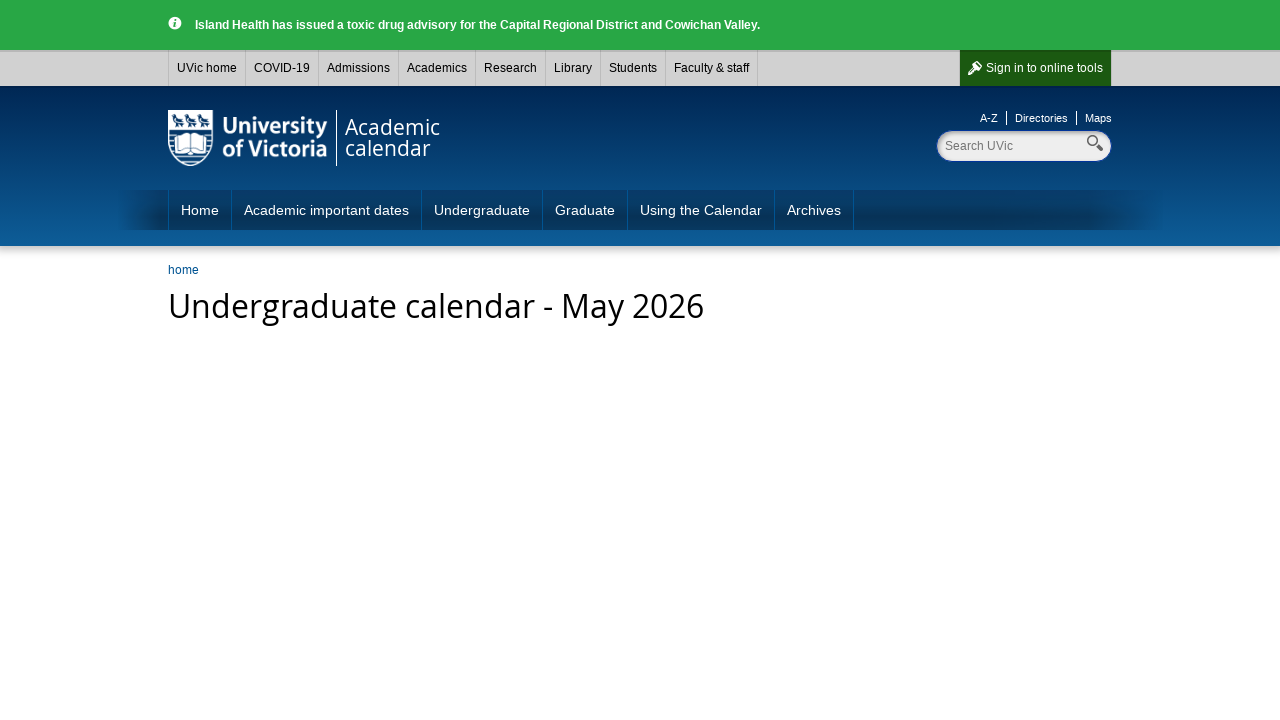

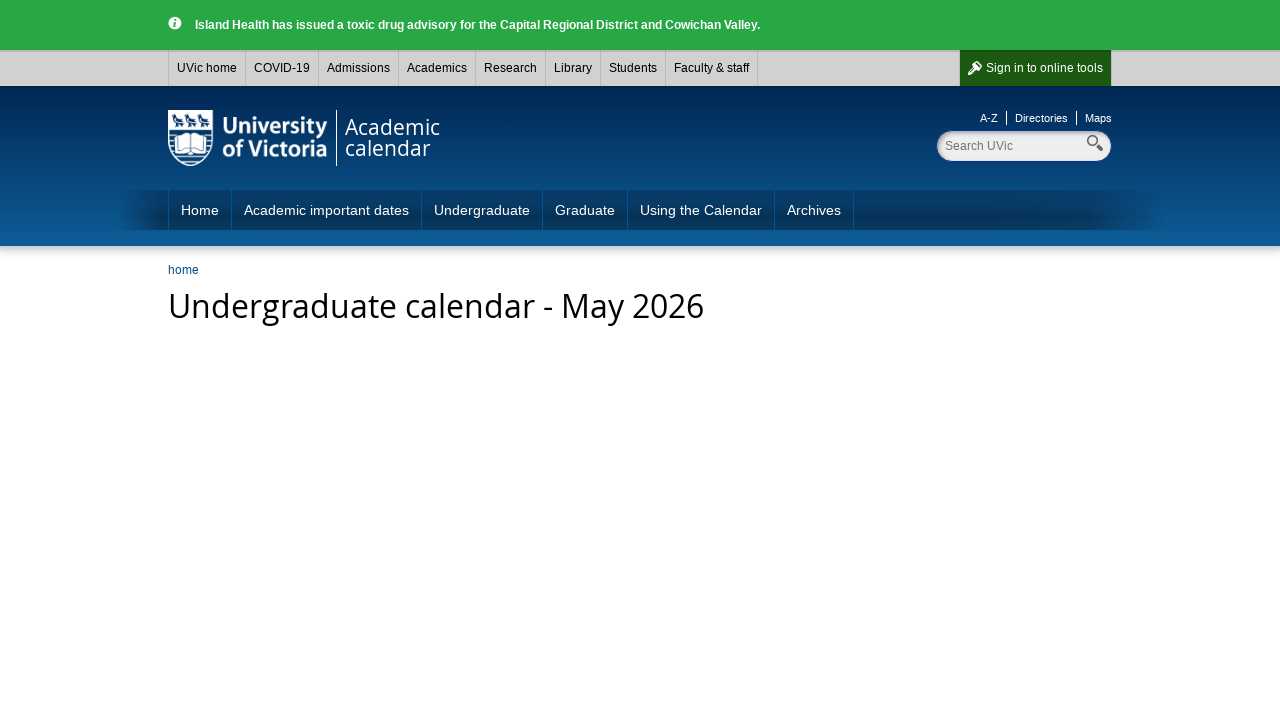